Tests interaction with nested frames by navigating to a frames demo page, accessing a nested iframe, and checking a checkbox element within the child frame.

Starting URL: https://ui.vision/demo/webtest/frames/

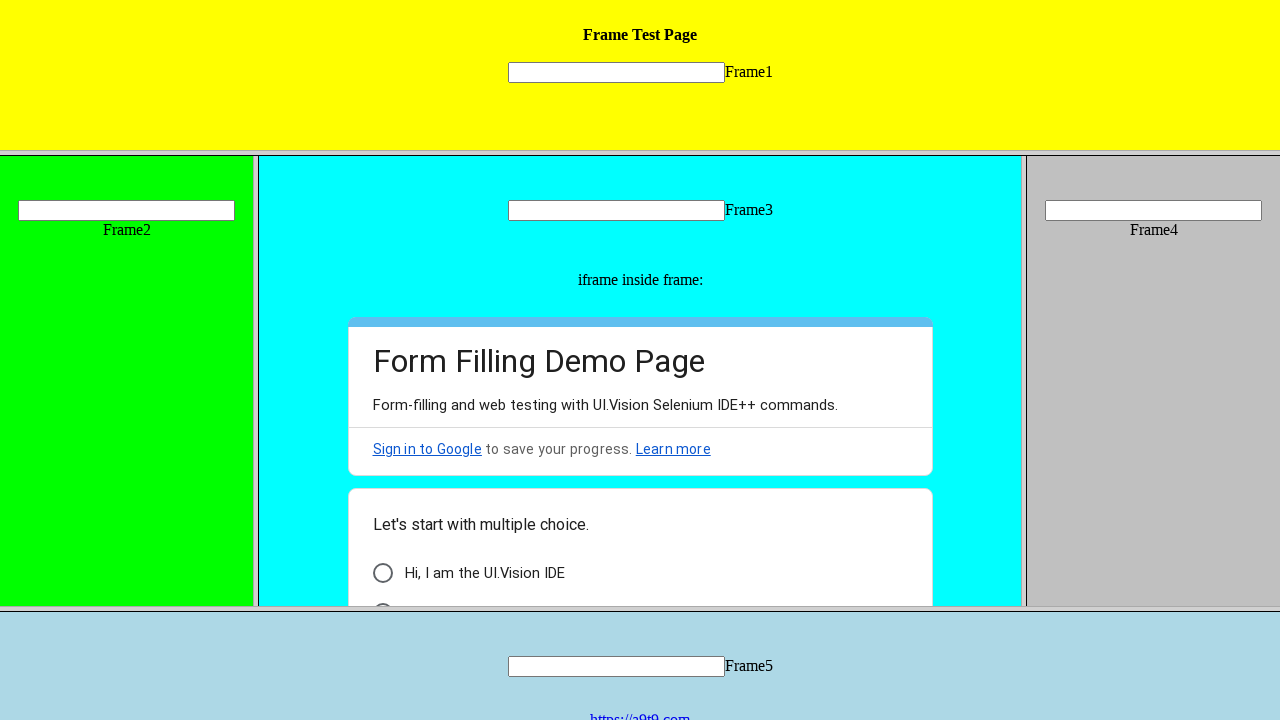

Accessed frame_3 by URL https://ui.vision/demo/webtest/frames/frame_3.html
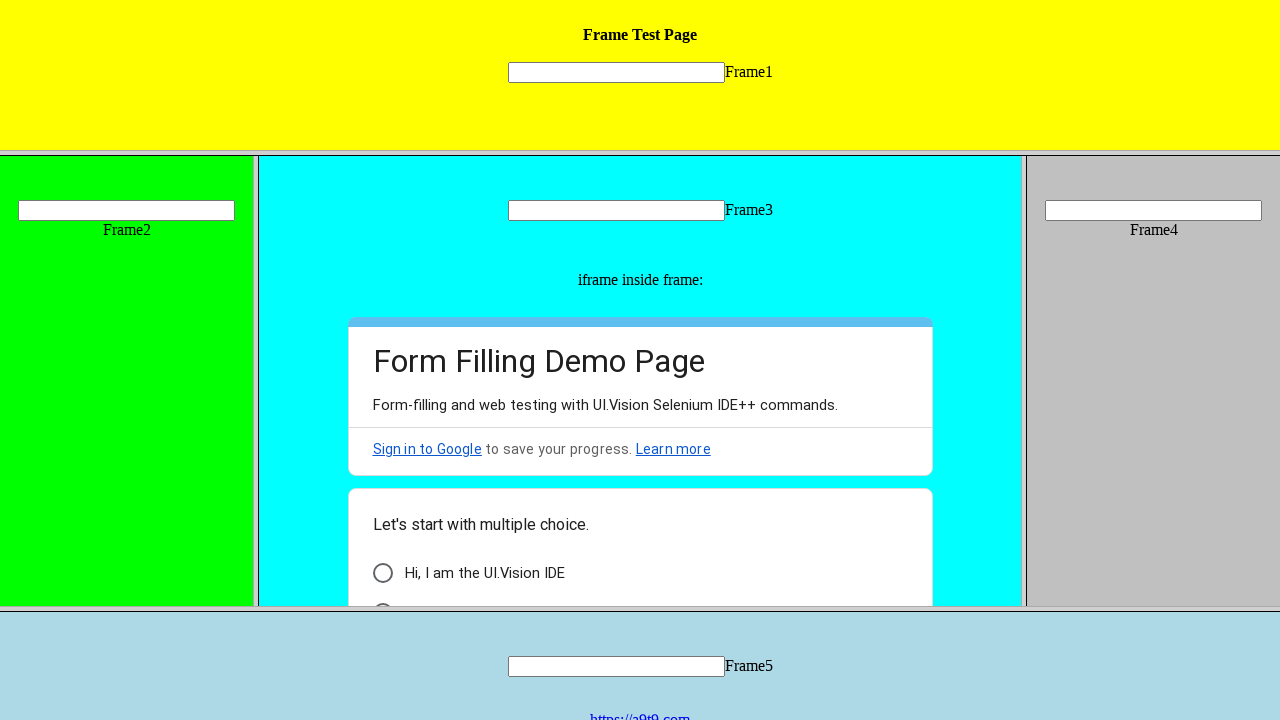

Retrieved child frames from frame_3
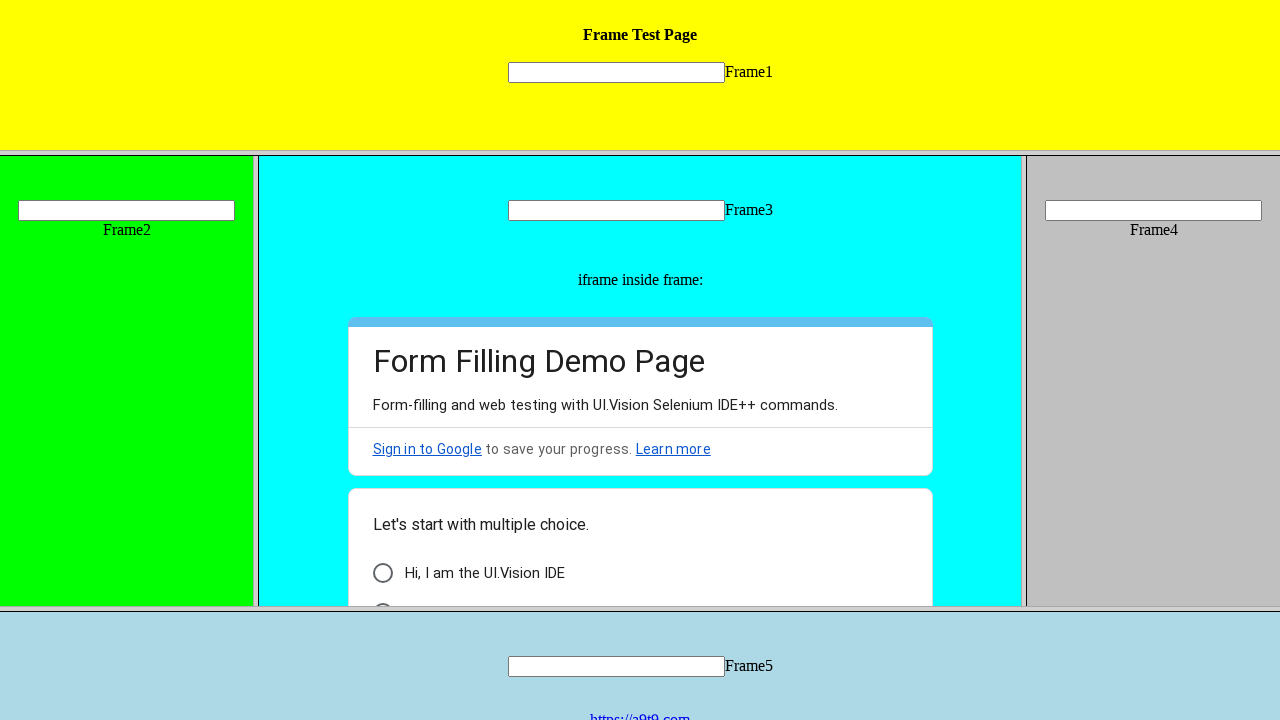

Checked checkbox element in nested child frame at (382, 573) on xpath=//*[@id='i6']/div[3]/div
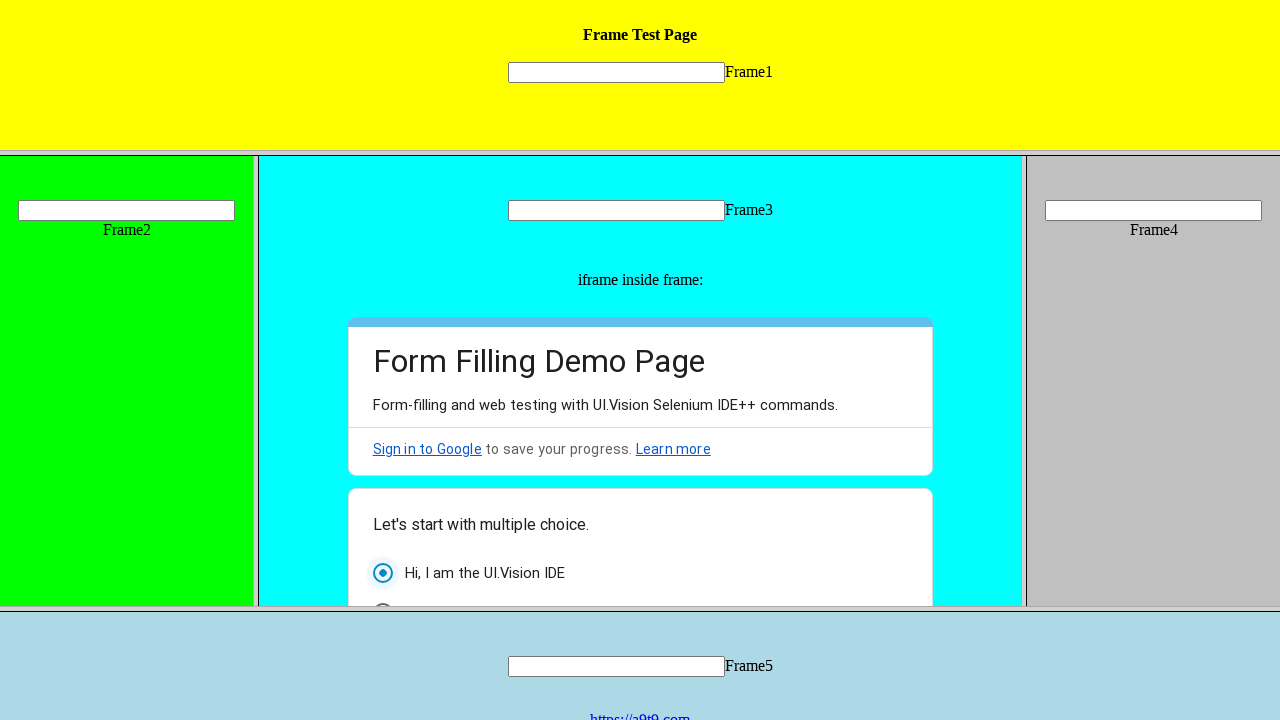

Waited 2 seconds for checkbox action to complete
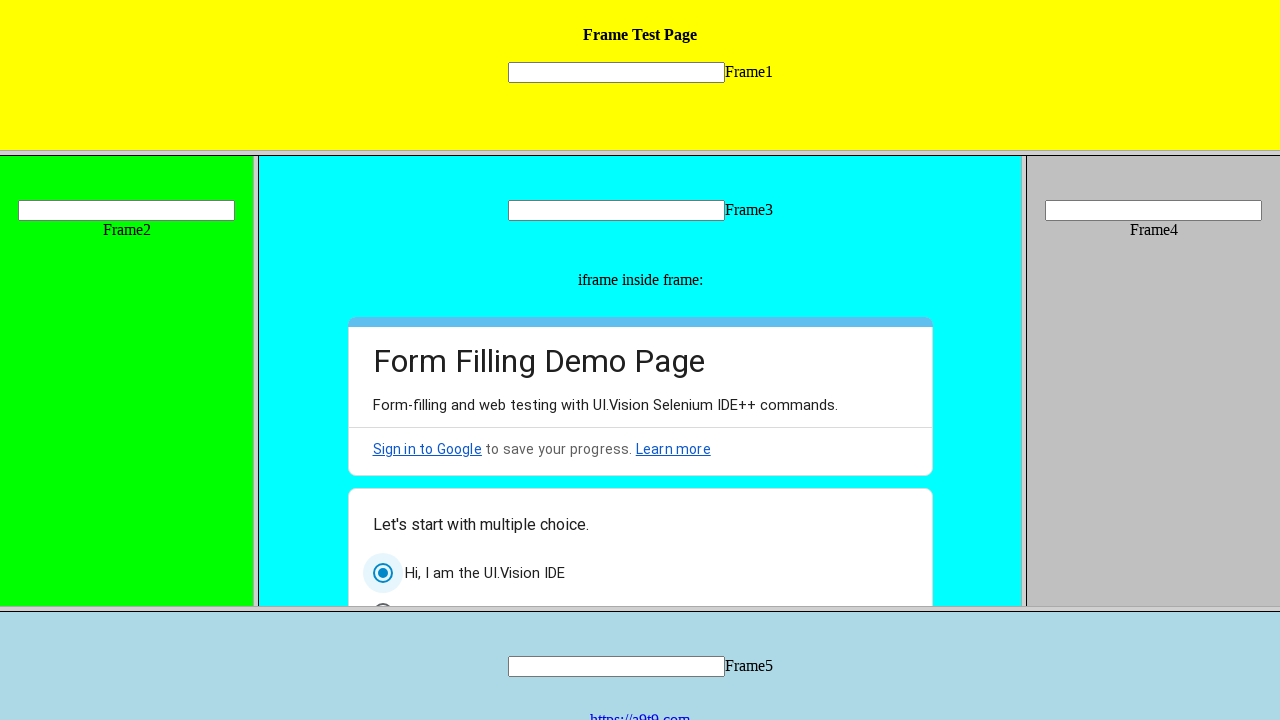

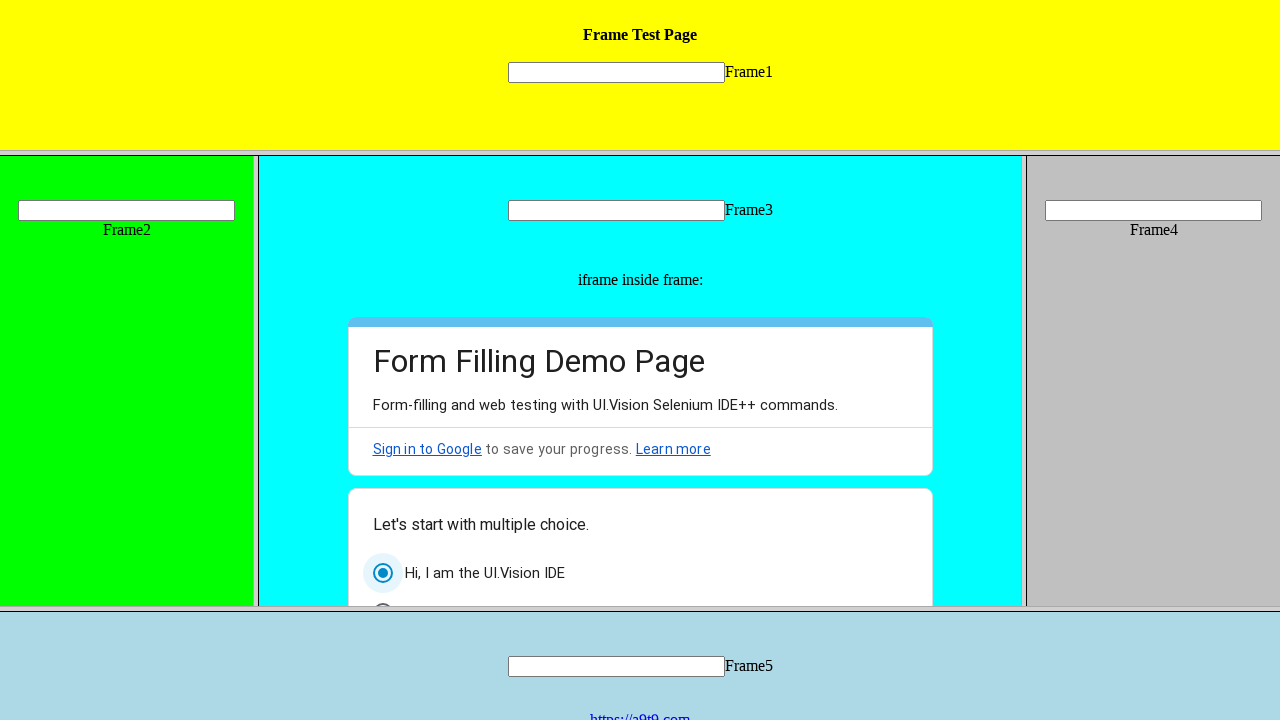